Tests opening a new tab by clicking a link and switching to the new window

Starting URL: https://the-internet.herokuapp.com/windows

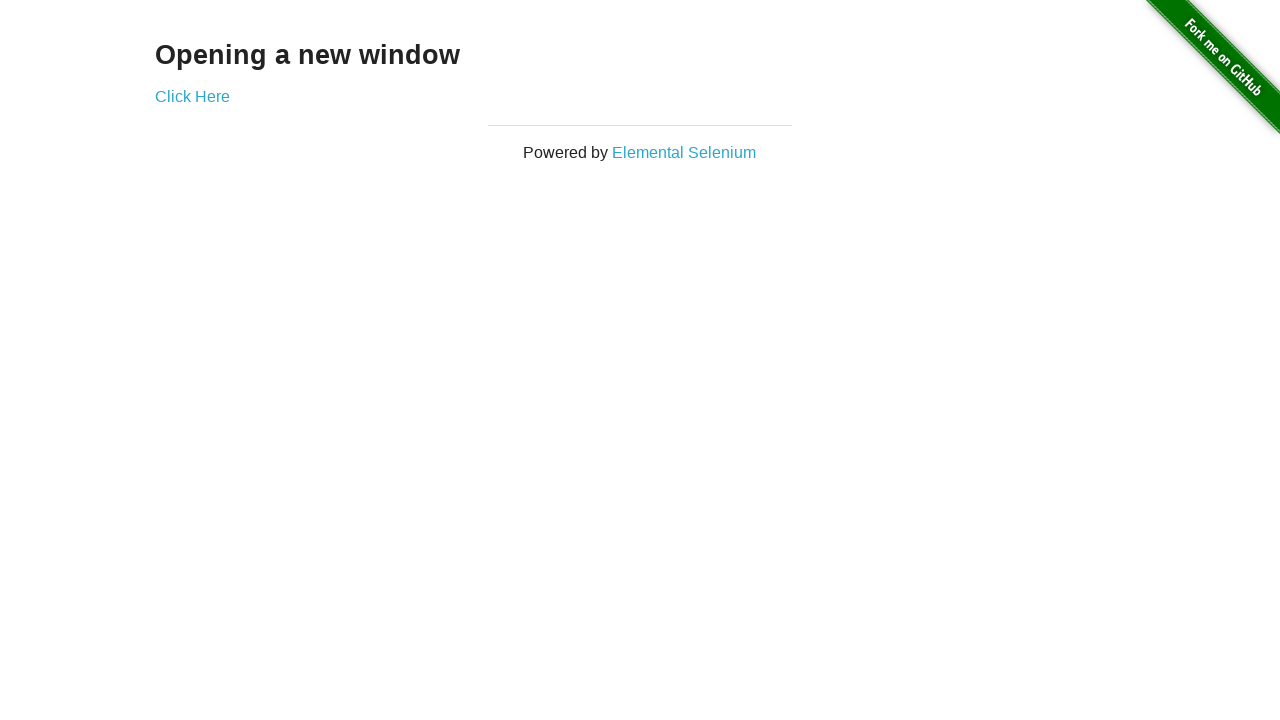

Clicked 'Click Here' link to open new tab at (192, 96) on a:has-text("Click Here")
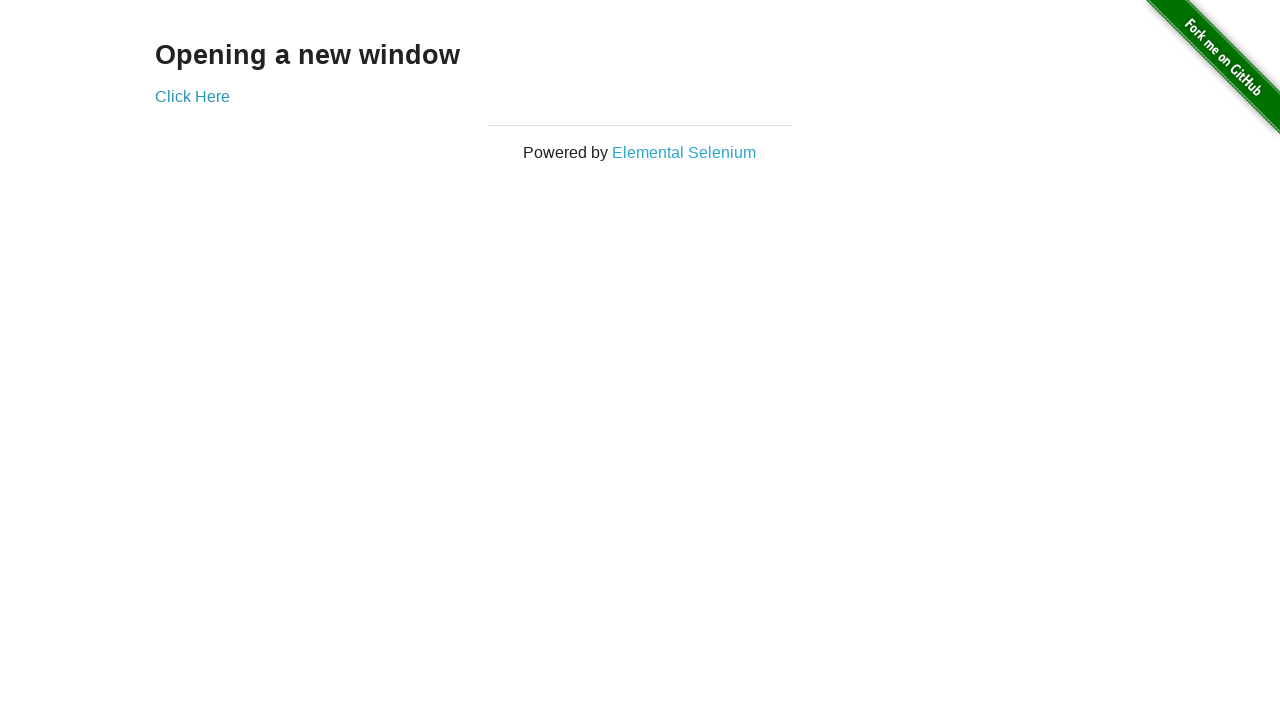

New page/tab opened and captured
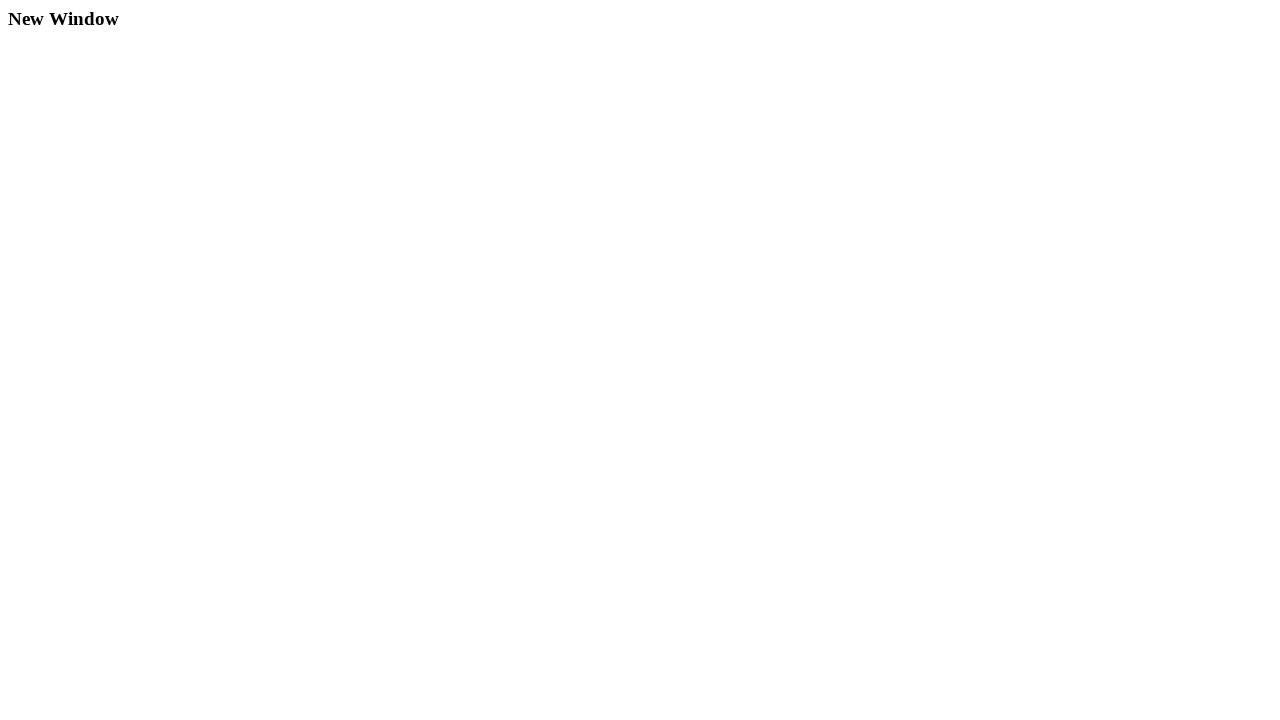

New page load state completed
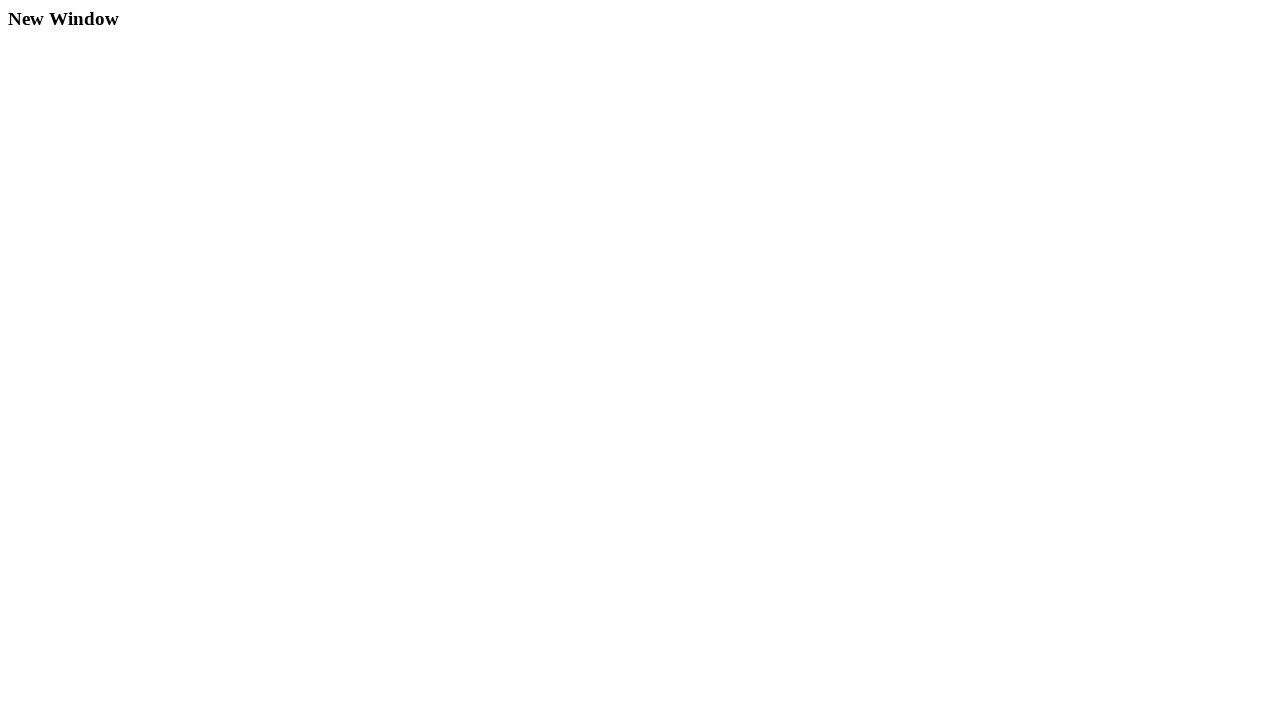

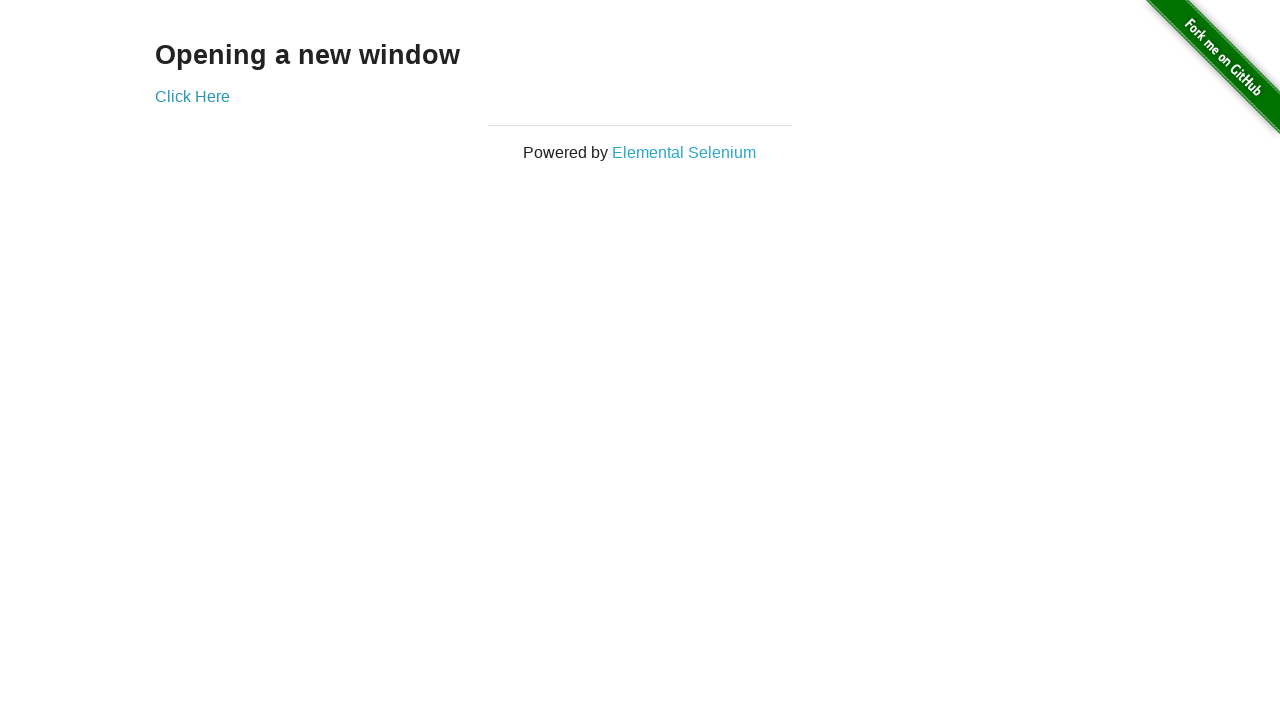